Tests a text box form by filling in user name, email, current address, and permanent address fields, then submitting the form

Starting URL: https://demoqa.com/text-box

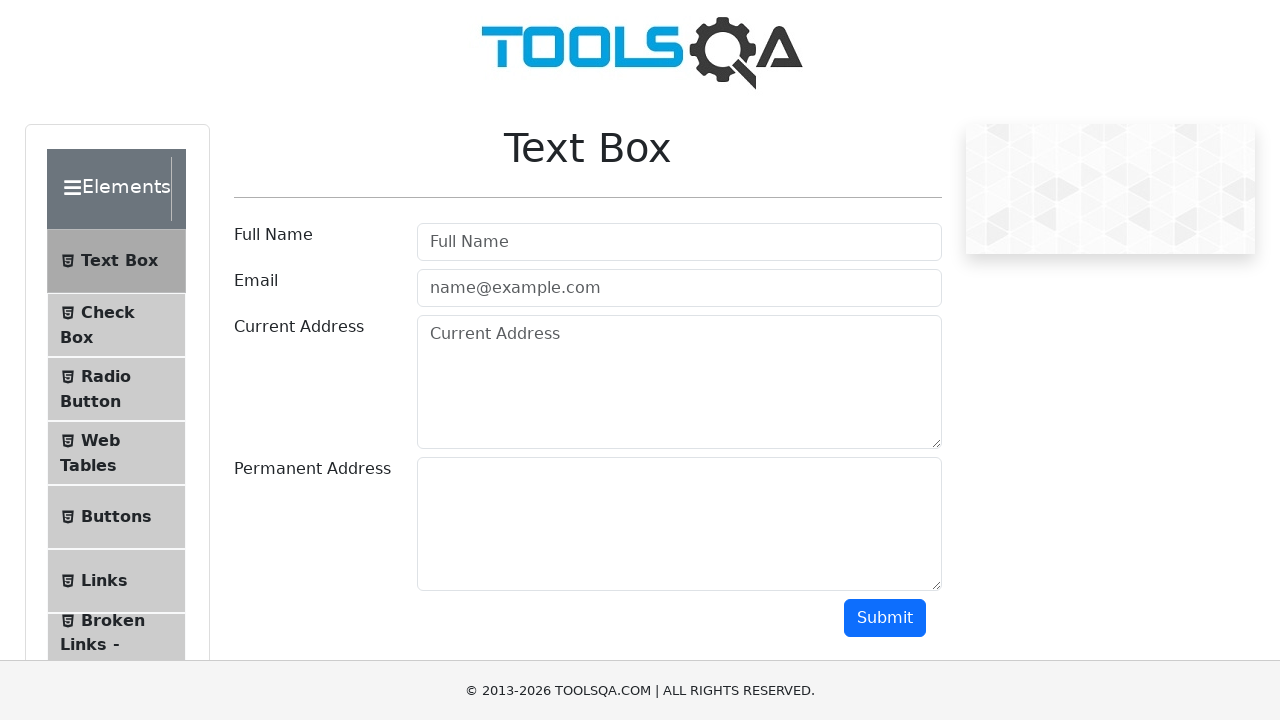

Filled user name field with 'John Anderson' on #userName
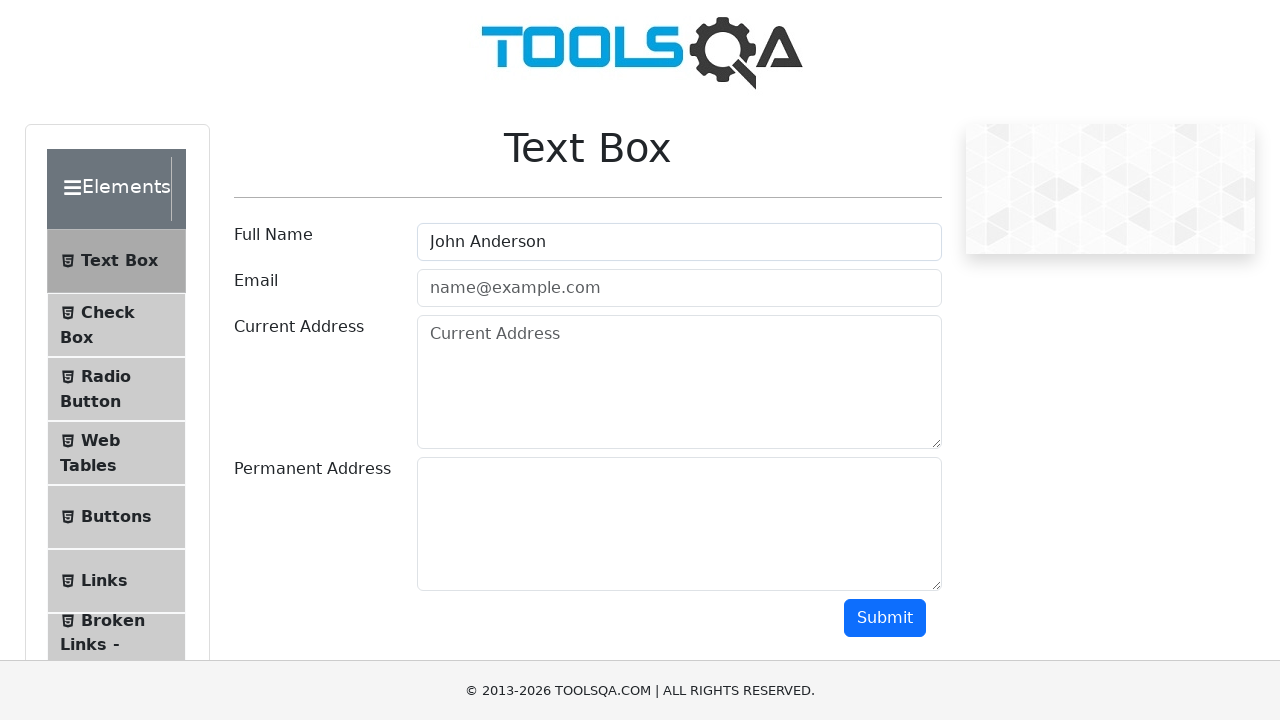

Filled email field with 'john.anderson@testmail.com' on #userEmail
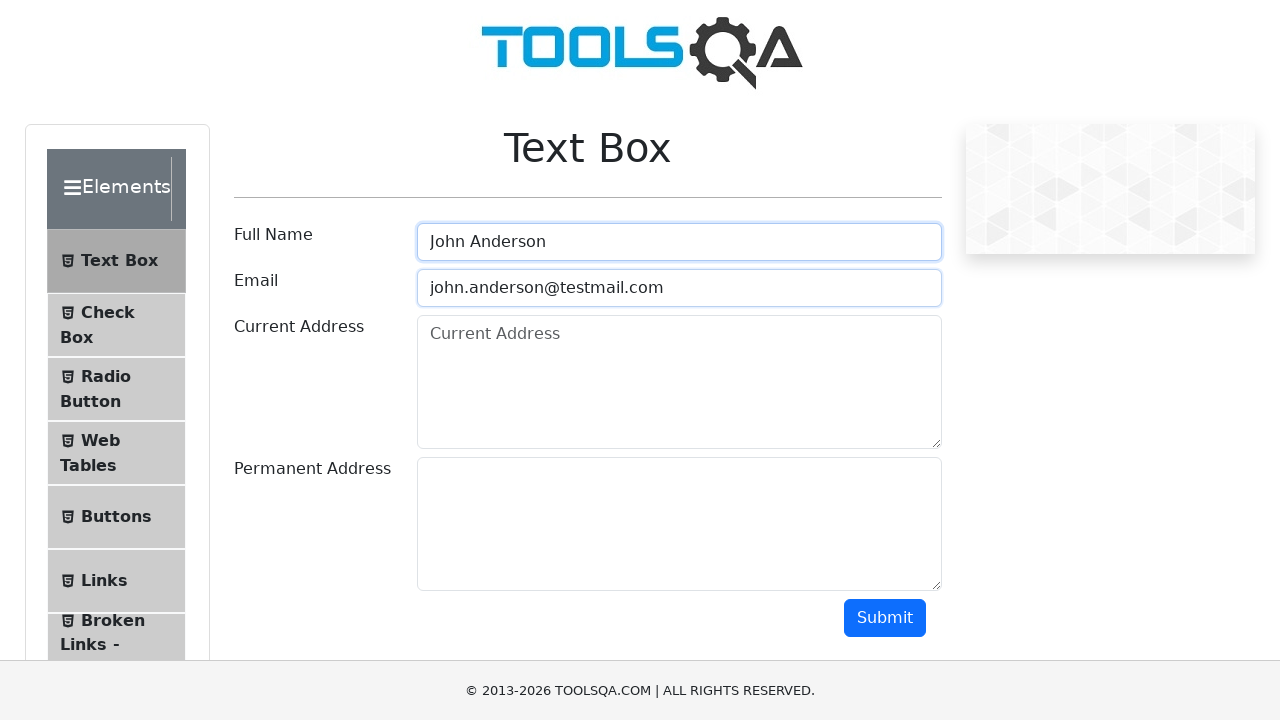

Filled current address field with '456 Oak Street, Boston, MA 02108' on #currentAddress
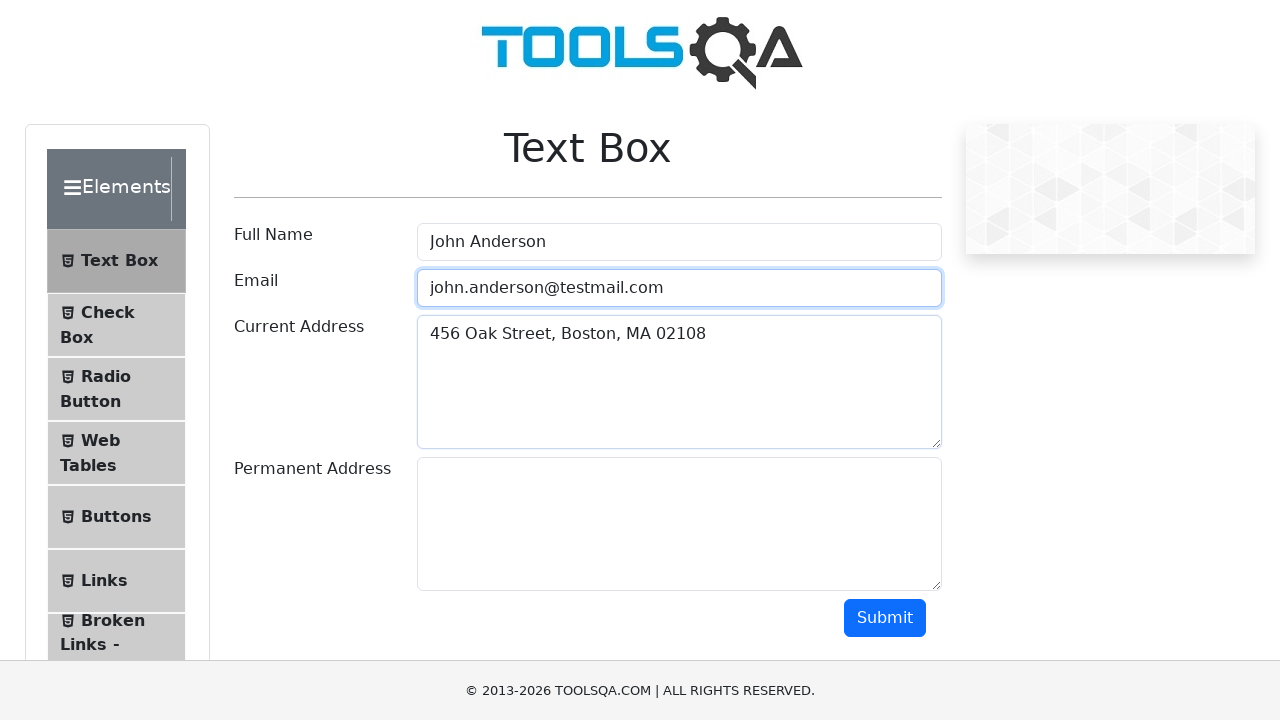

Filled permanent address field with '789 Pine Avenue, Seattle, WA 98101' on #permanentAddress
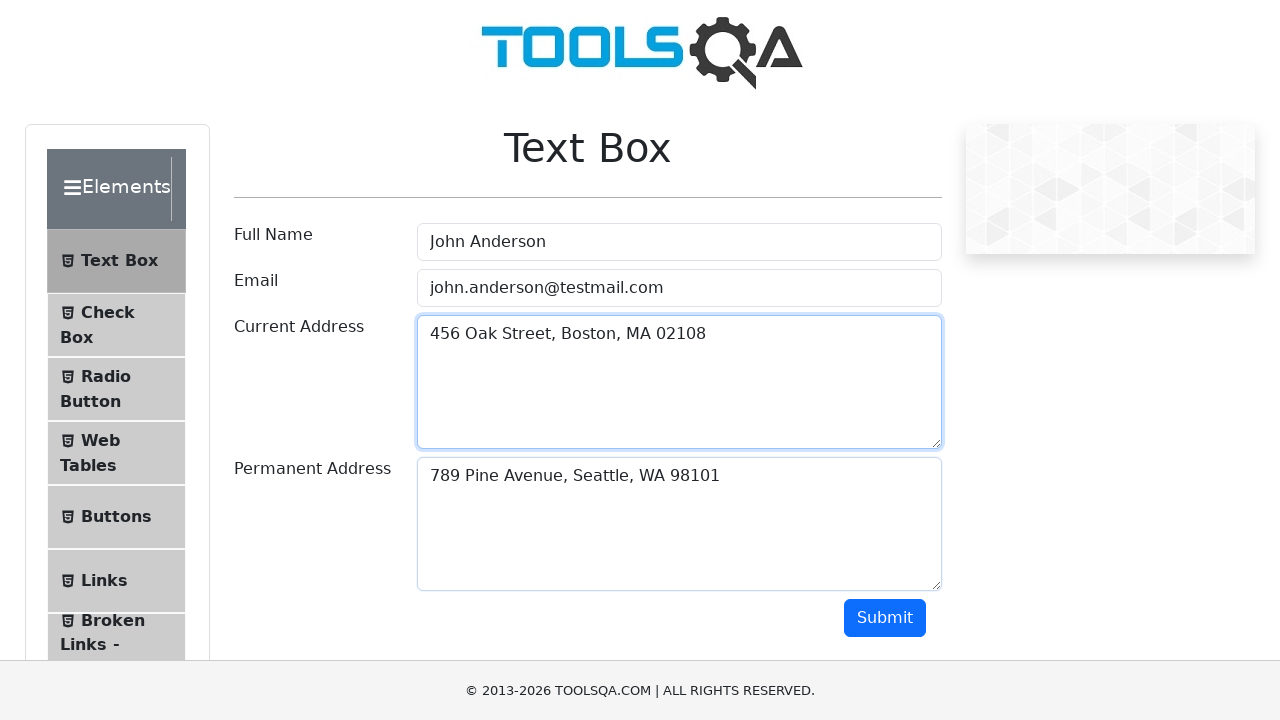

Scrolled down 250 pixels to reveal submit button
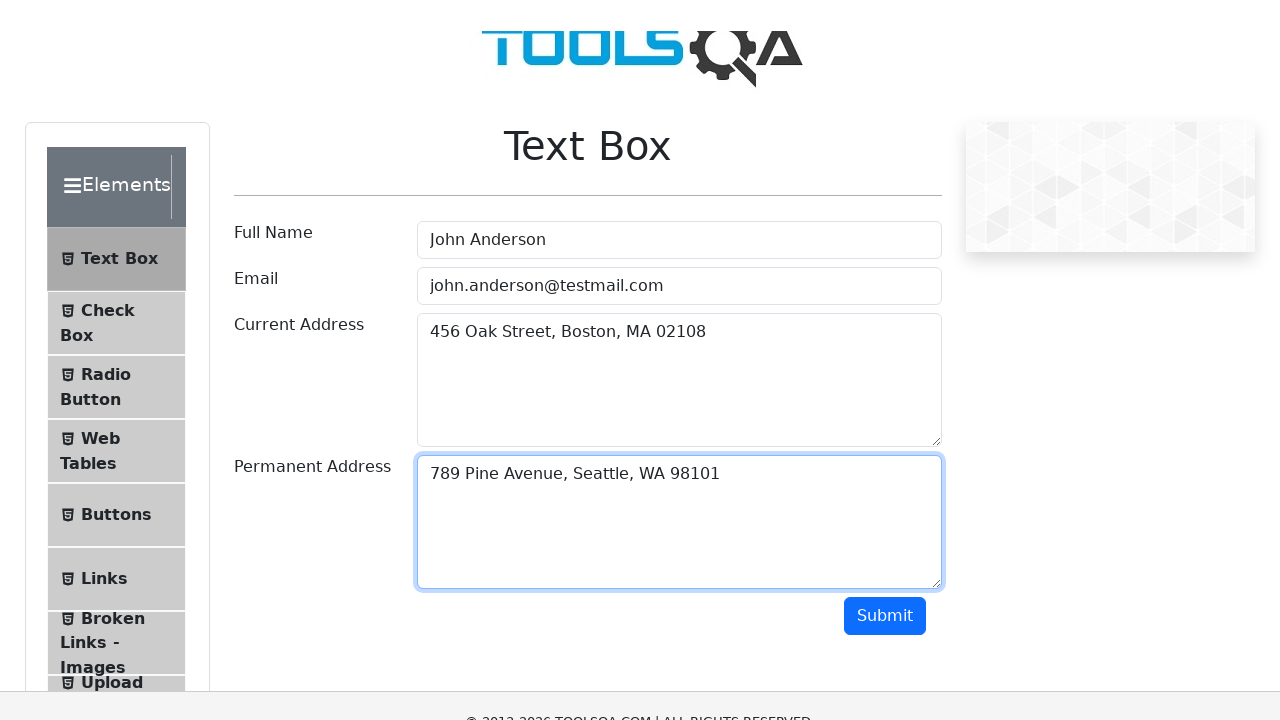

Waited 1000ms for scroll animation to complete
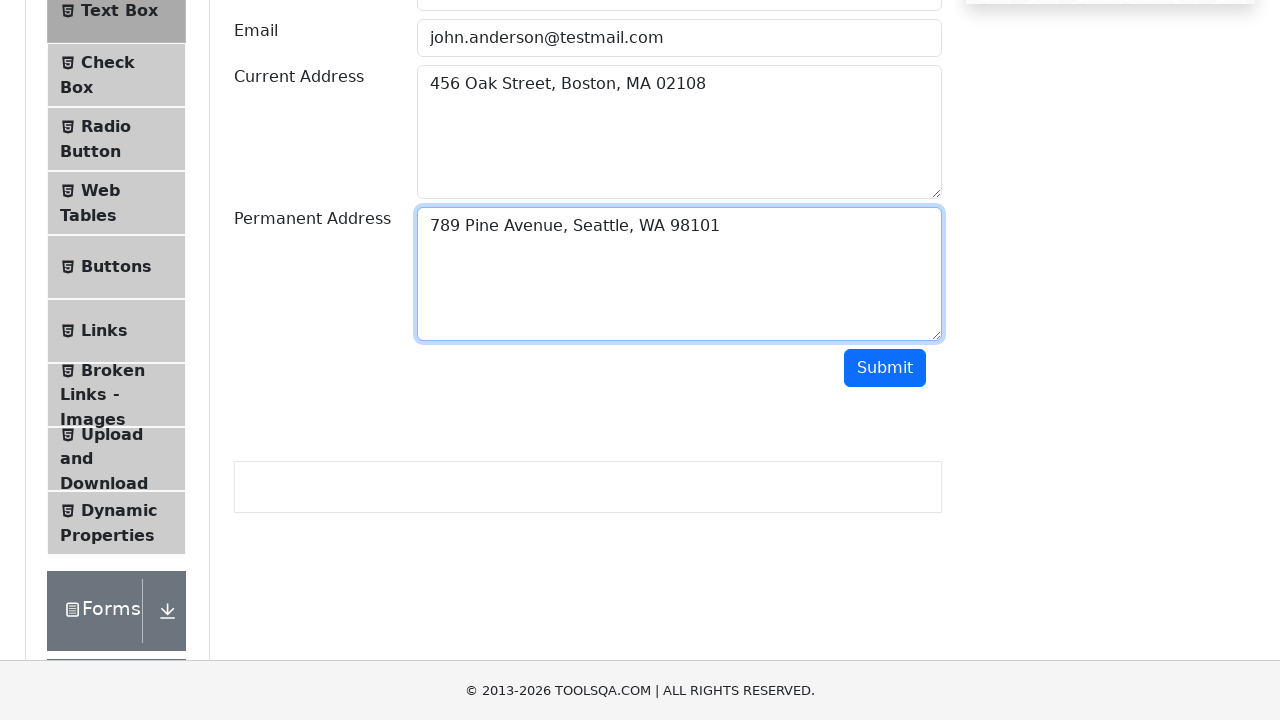

Clicked submit button to submit the form at (885, 368) on #submit
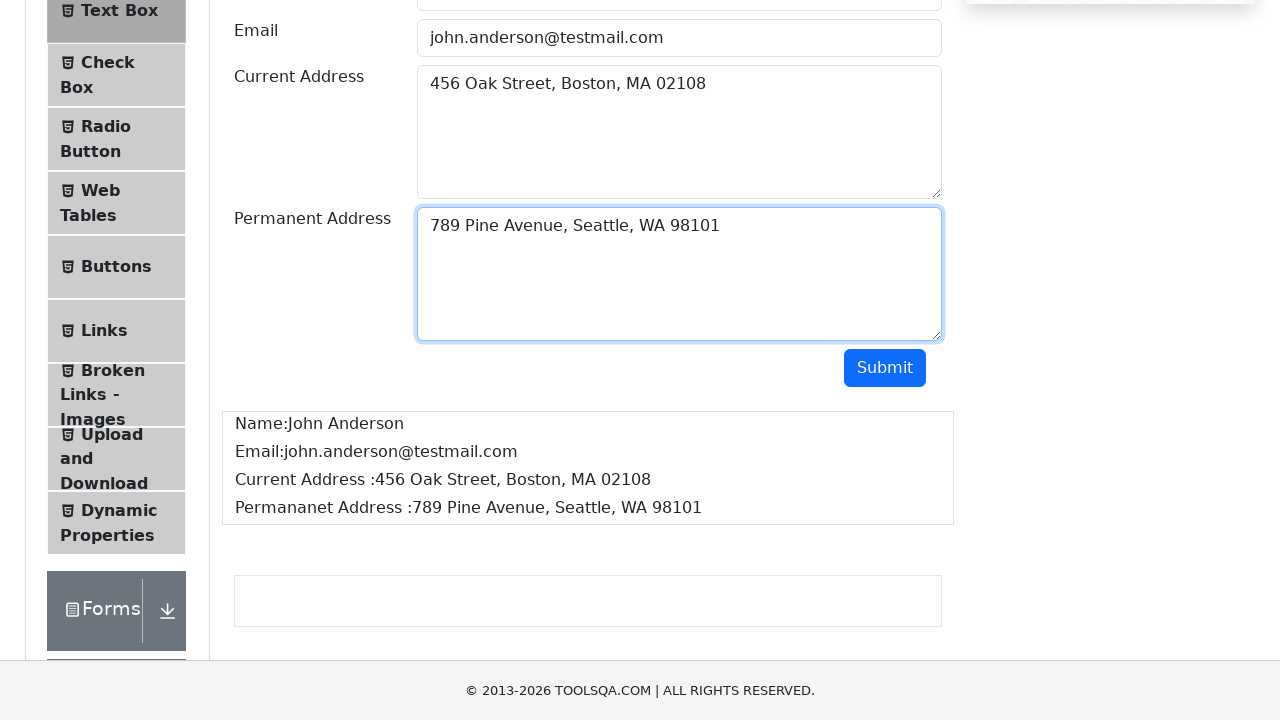

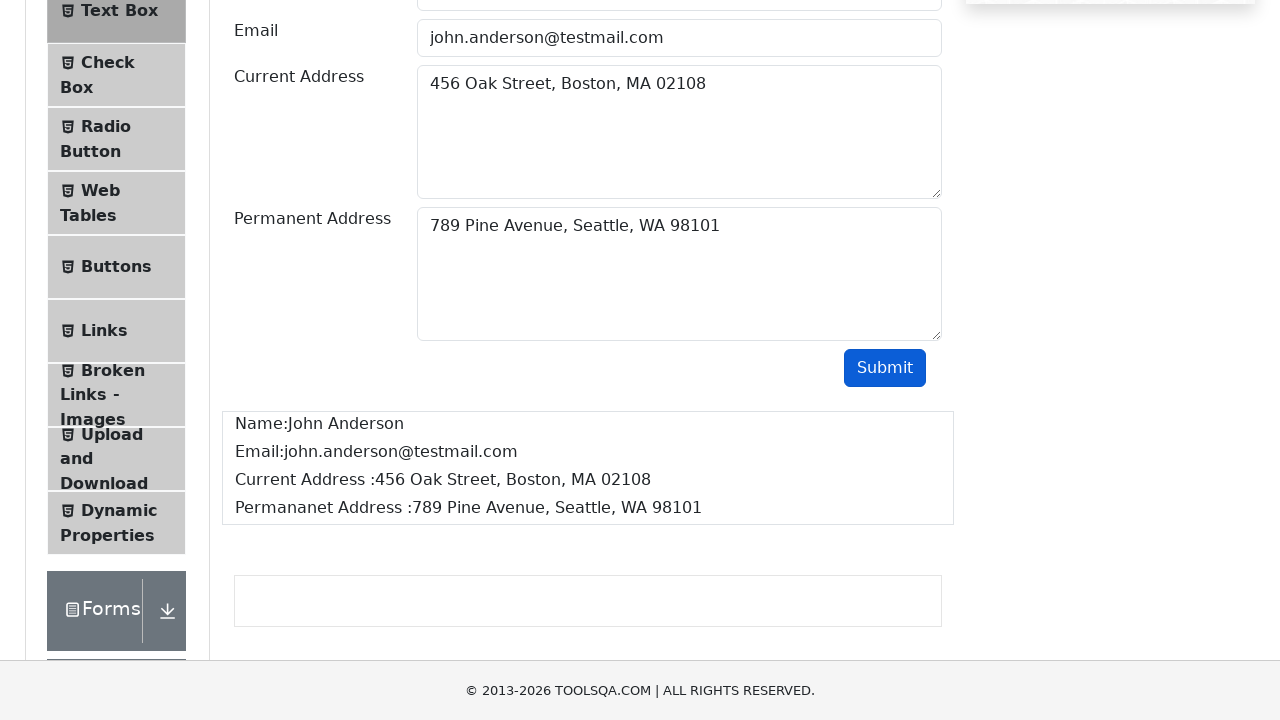